Tests window/tab handling by opening a new tab, switching to it to perform a search, then switching back to the parent window to fill in a text field

Starting URL: https://www.letskodeit.com/practice

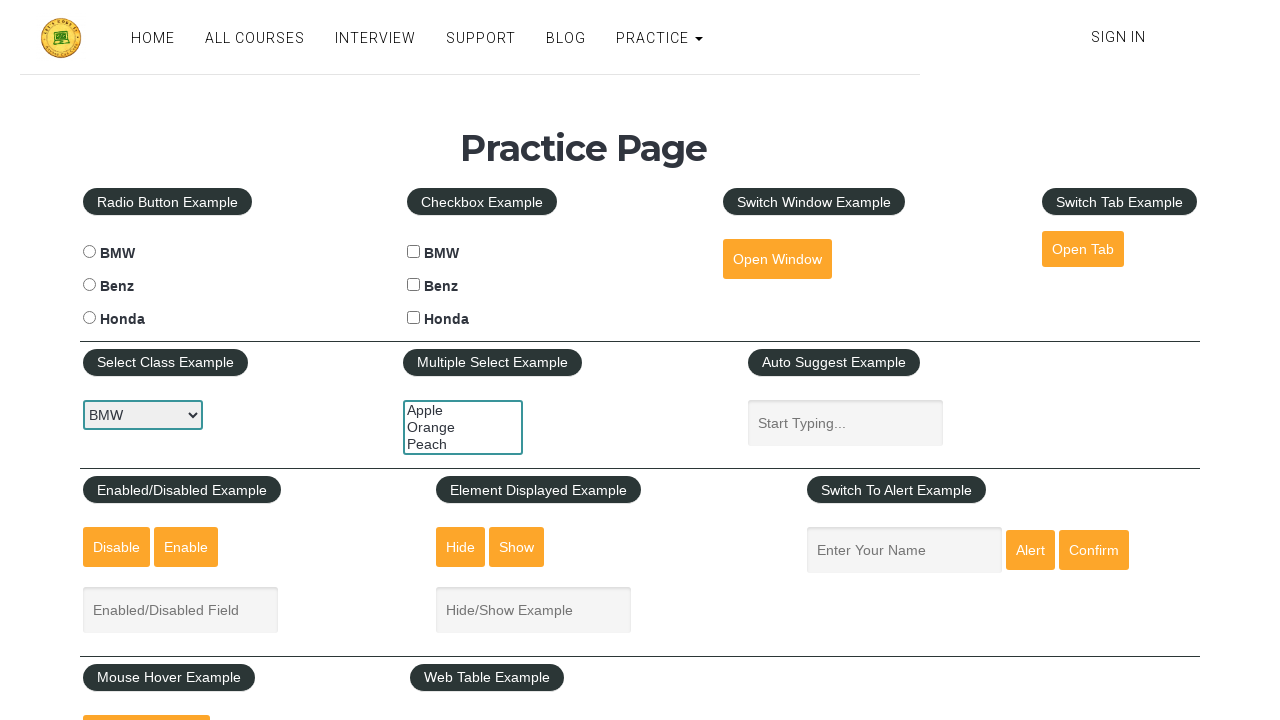

Clicked button to open new tab at (1083, 249) on #opentab
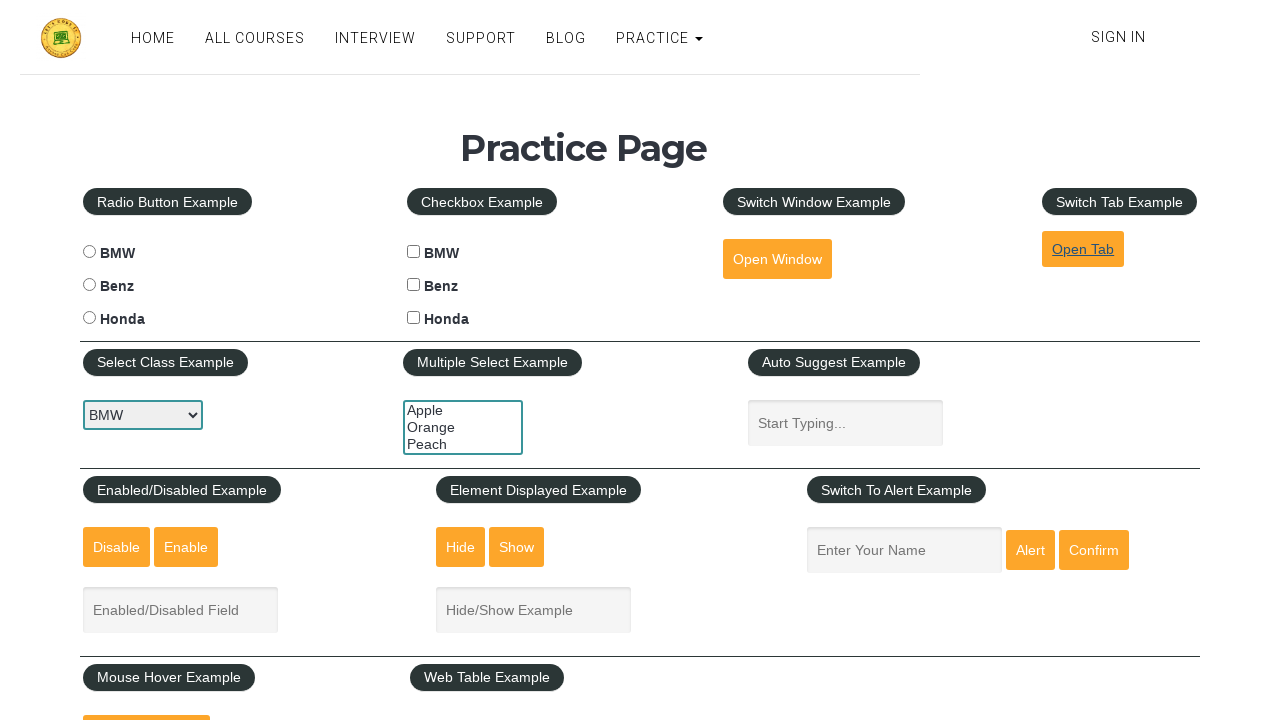

New tab opened and captured
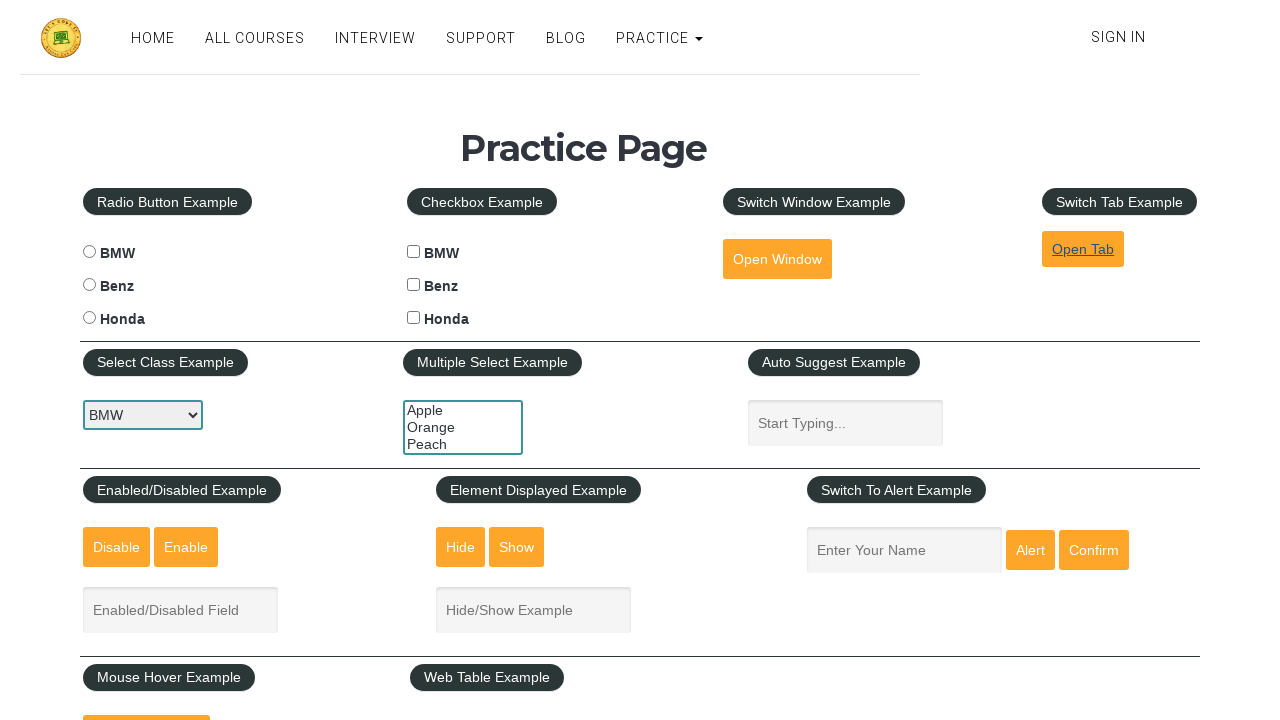

New tab page load state complete
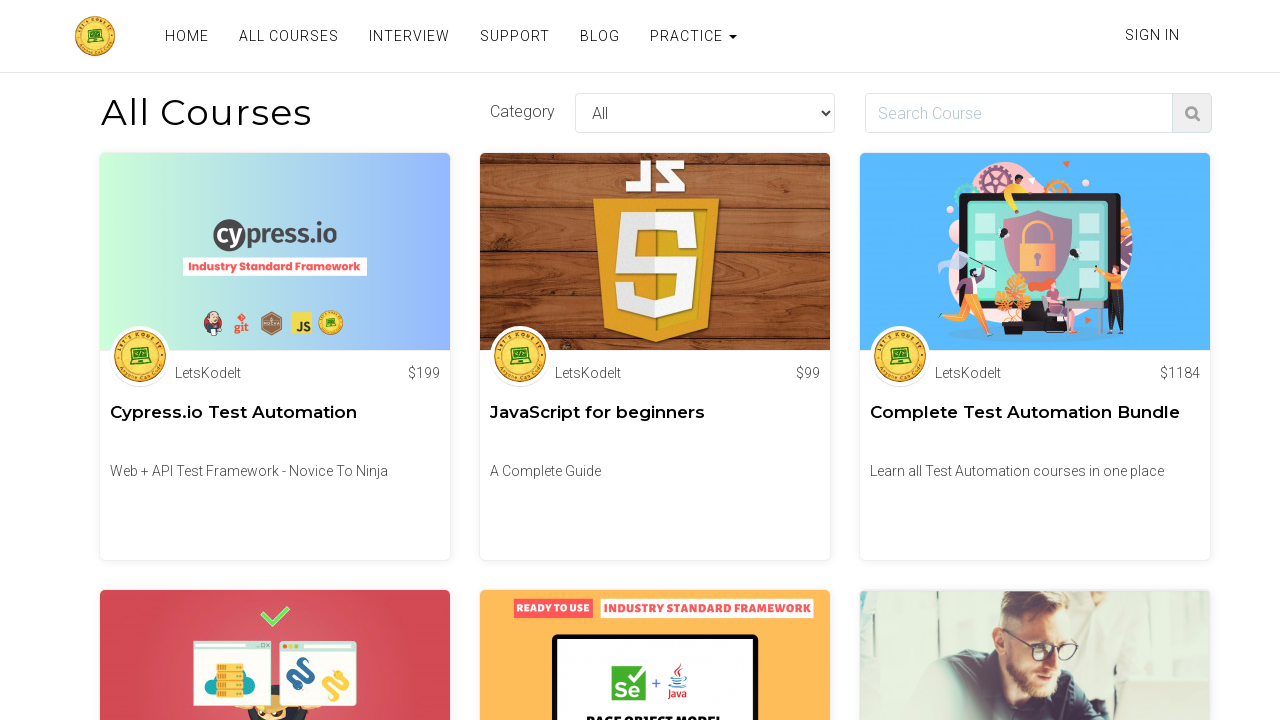

Filled search field with 'Rakesh' in new tab on input#search
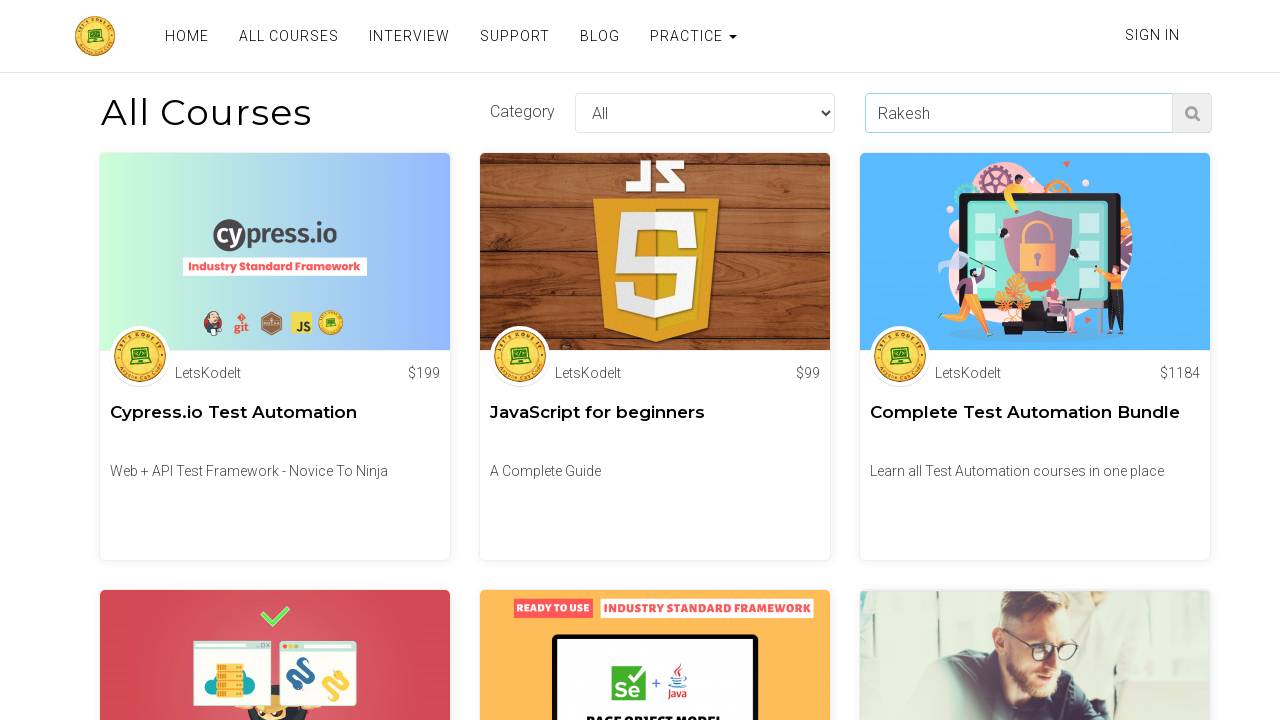

Filled autosuggest field with 'Raghu' in parent tab on #autosuggest
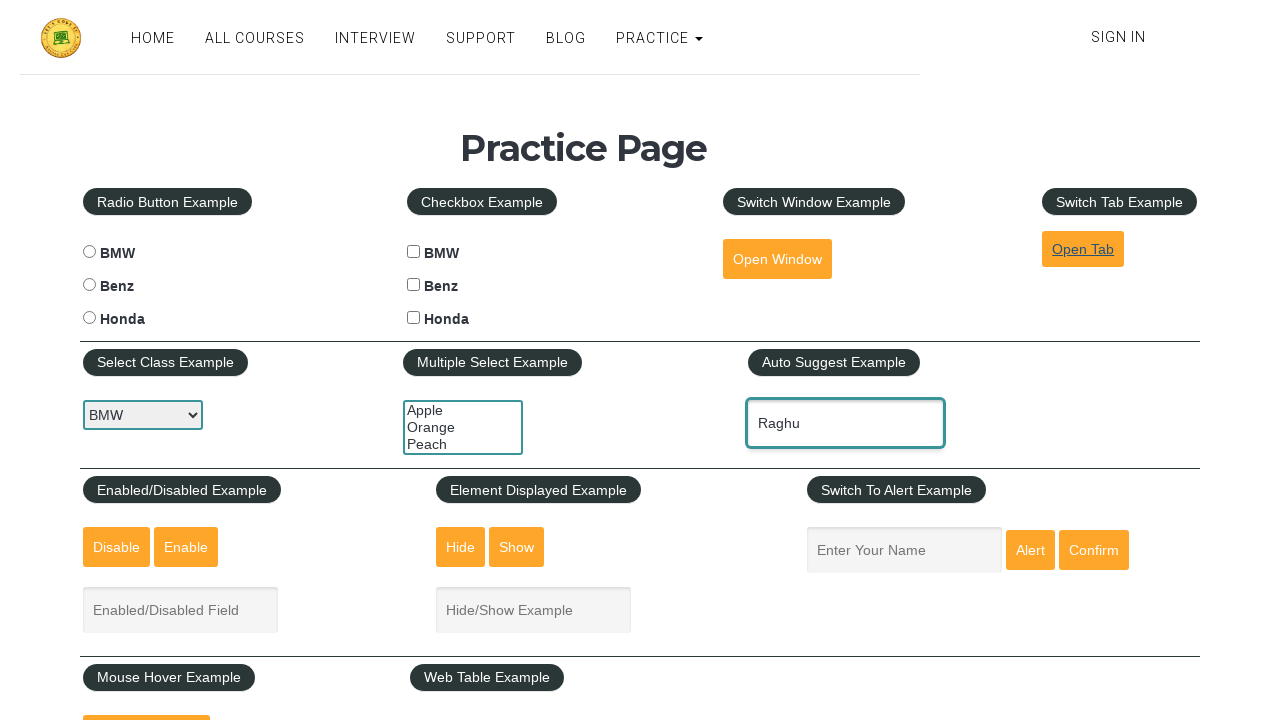

Closed the new tab
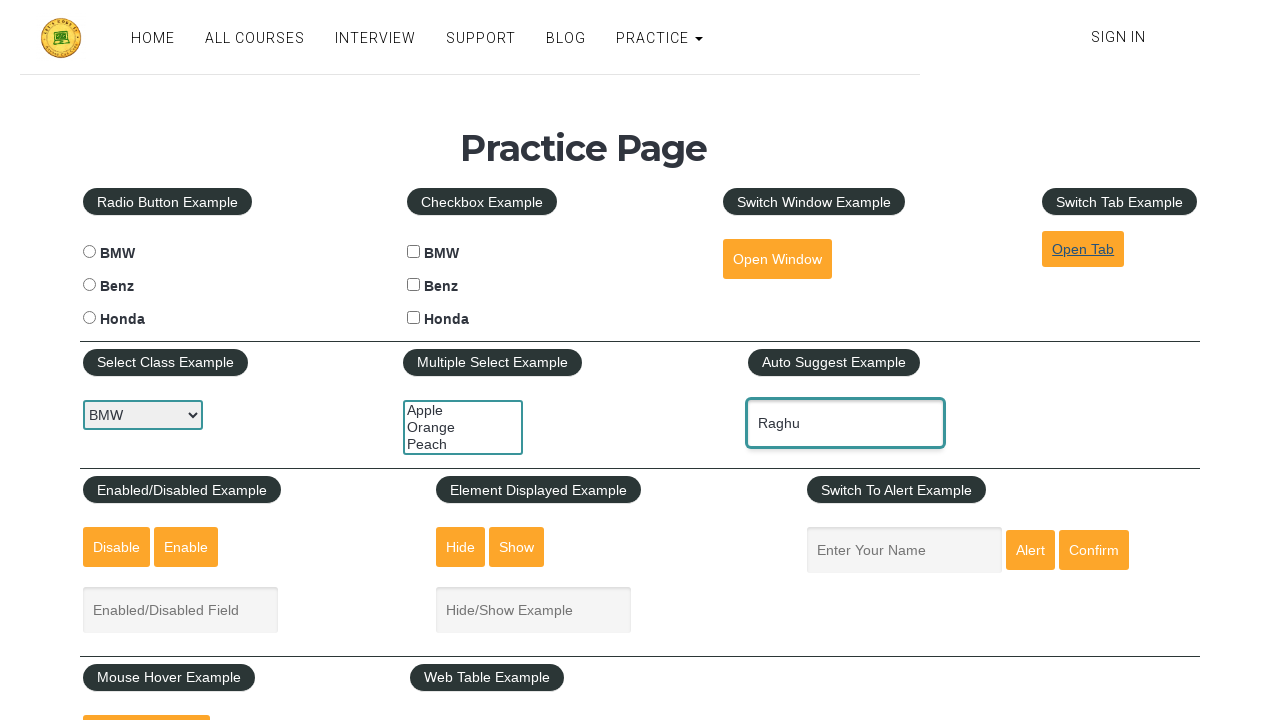

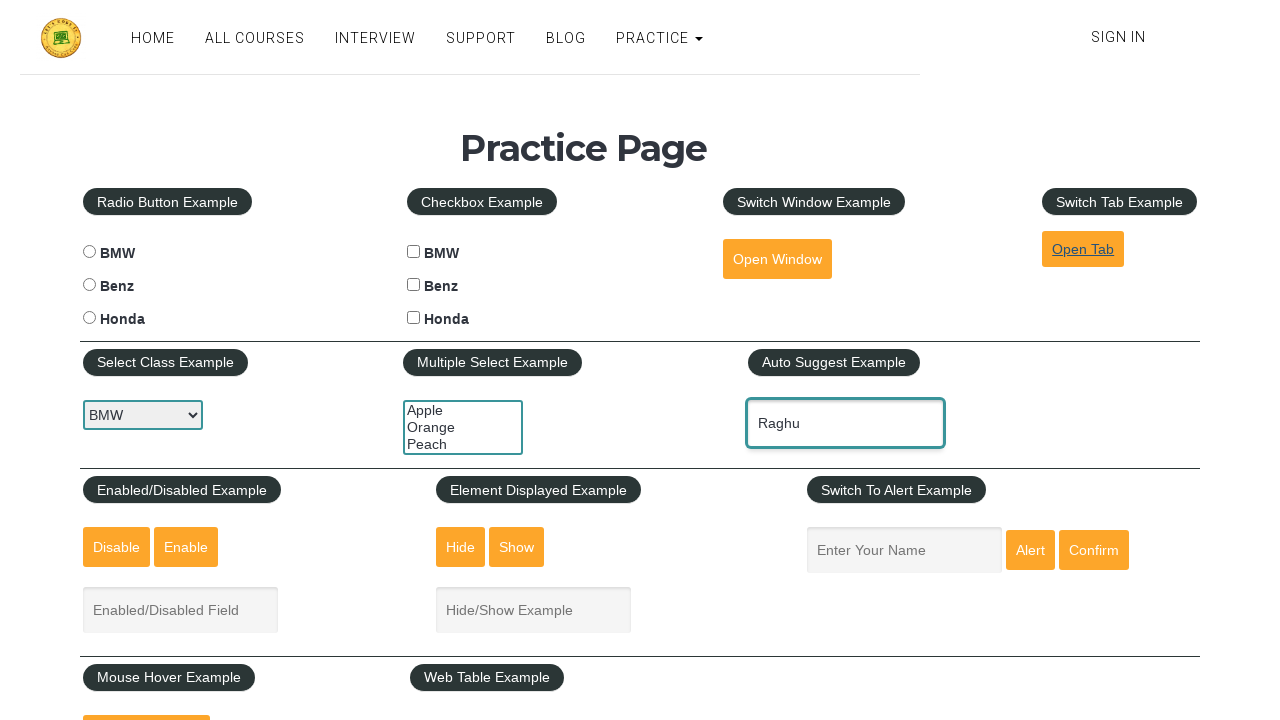